Verifies that the page URL is correct after navigation

Starting URL: https://prod.buerokratt.ee/

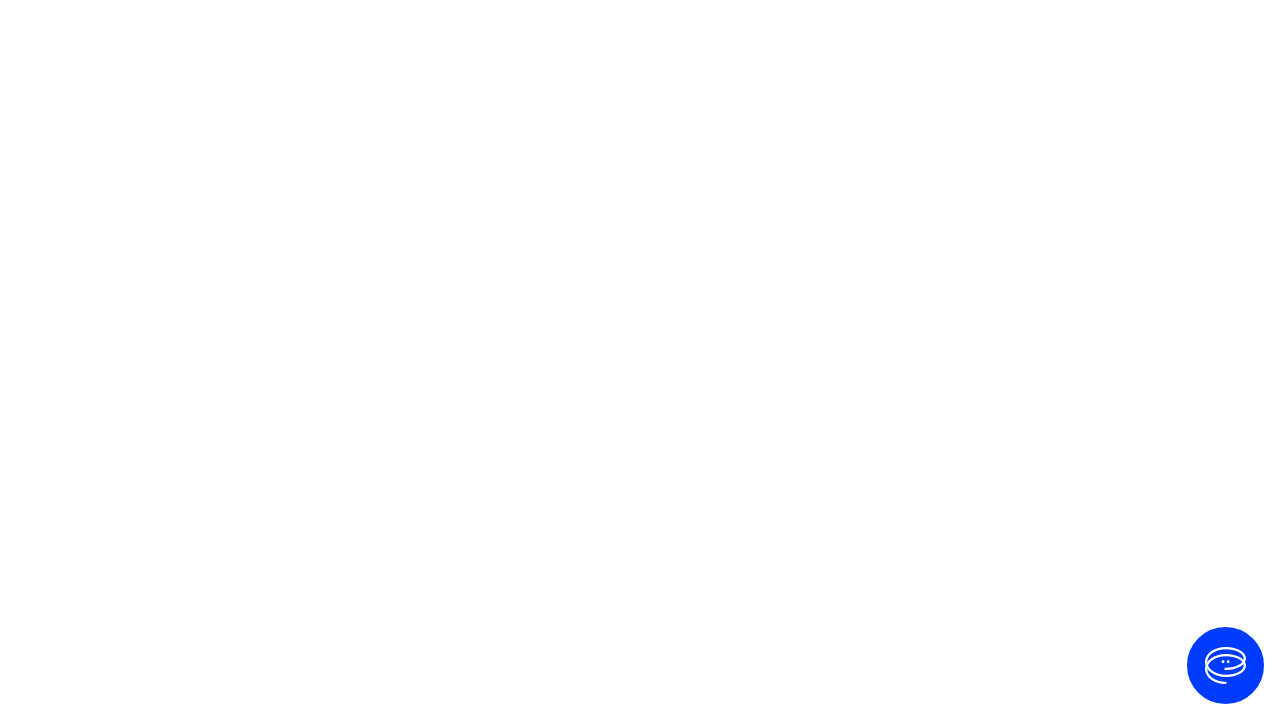

Initial page screenshot at https://prod.buerokratt.ee/
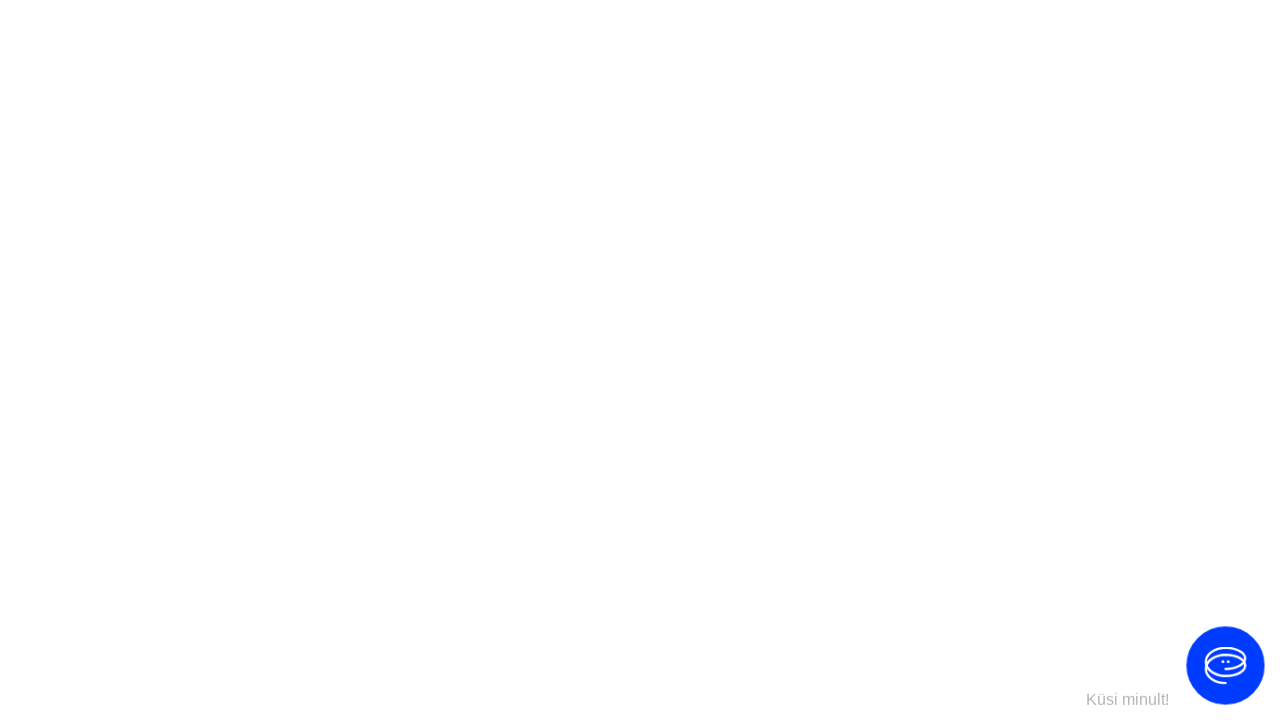

Verified page URL is correct
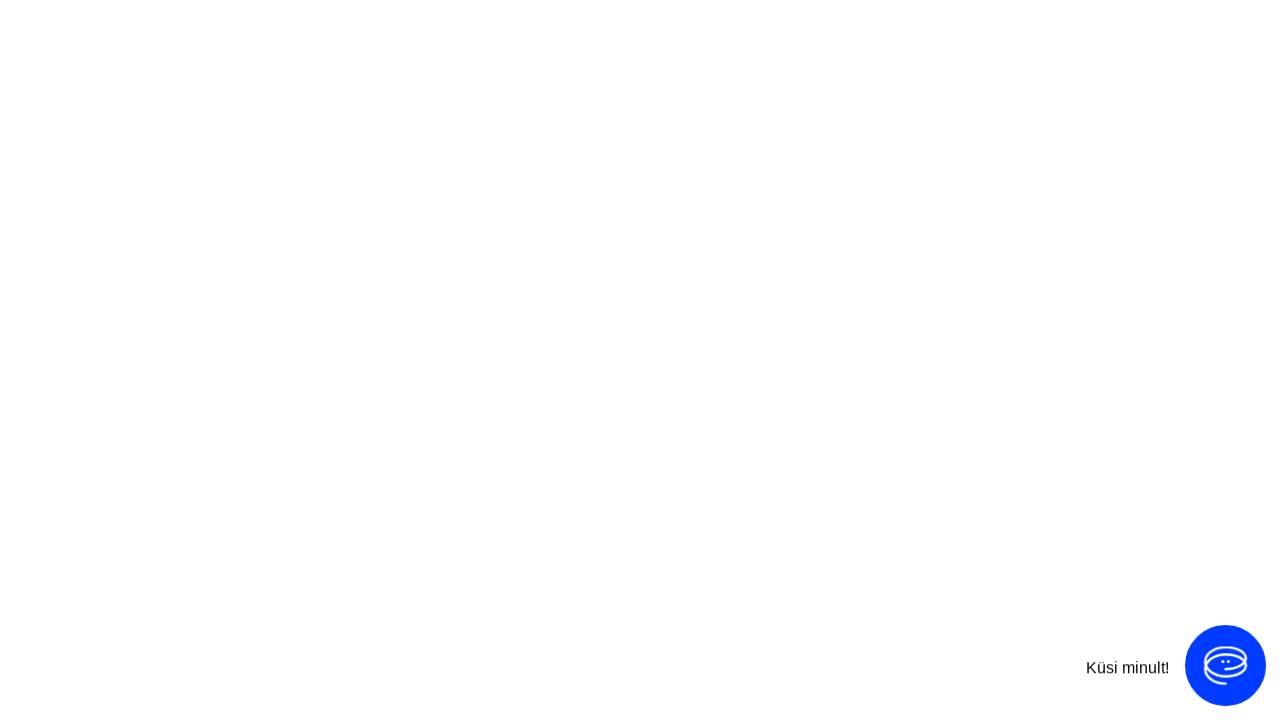

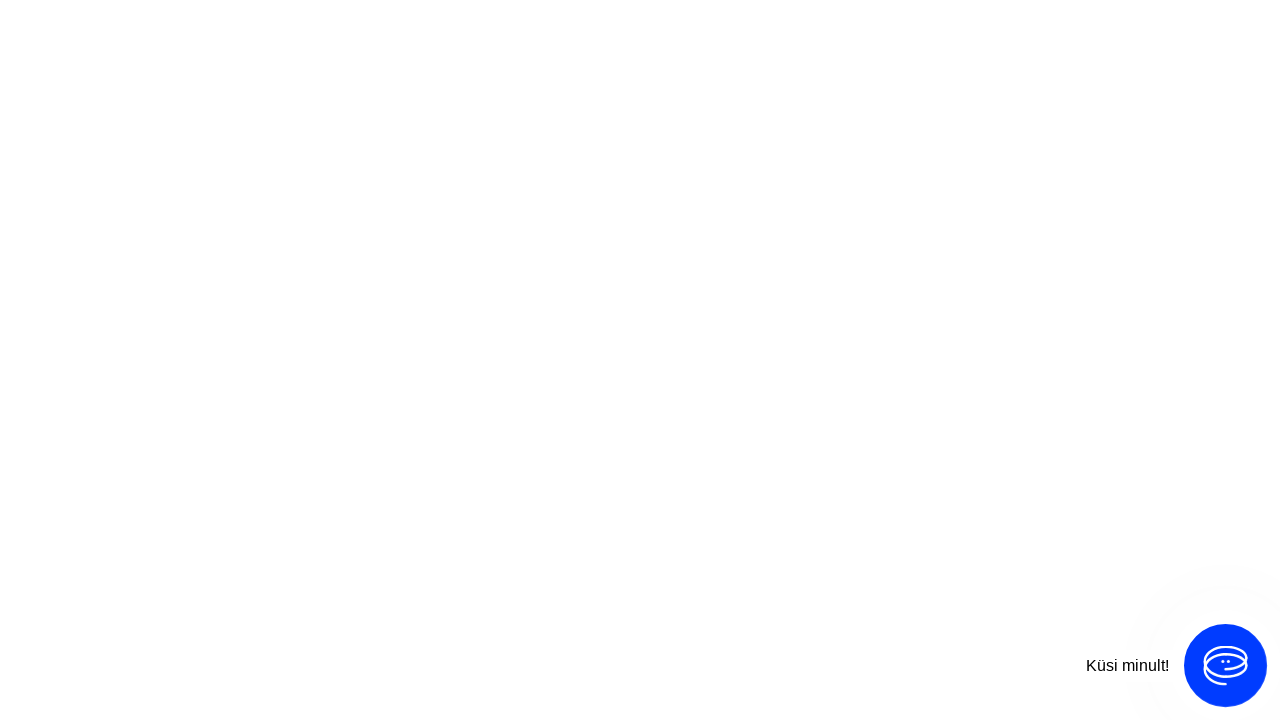